Tests pause functionality in action chains by moving to an element, pausing, pressing, pausing again, and typing keys, then verifying the timing took over 2 seconds.

Starting URL: https://selenium.dev/selenium/web/mouse_interaction.html

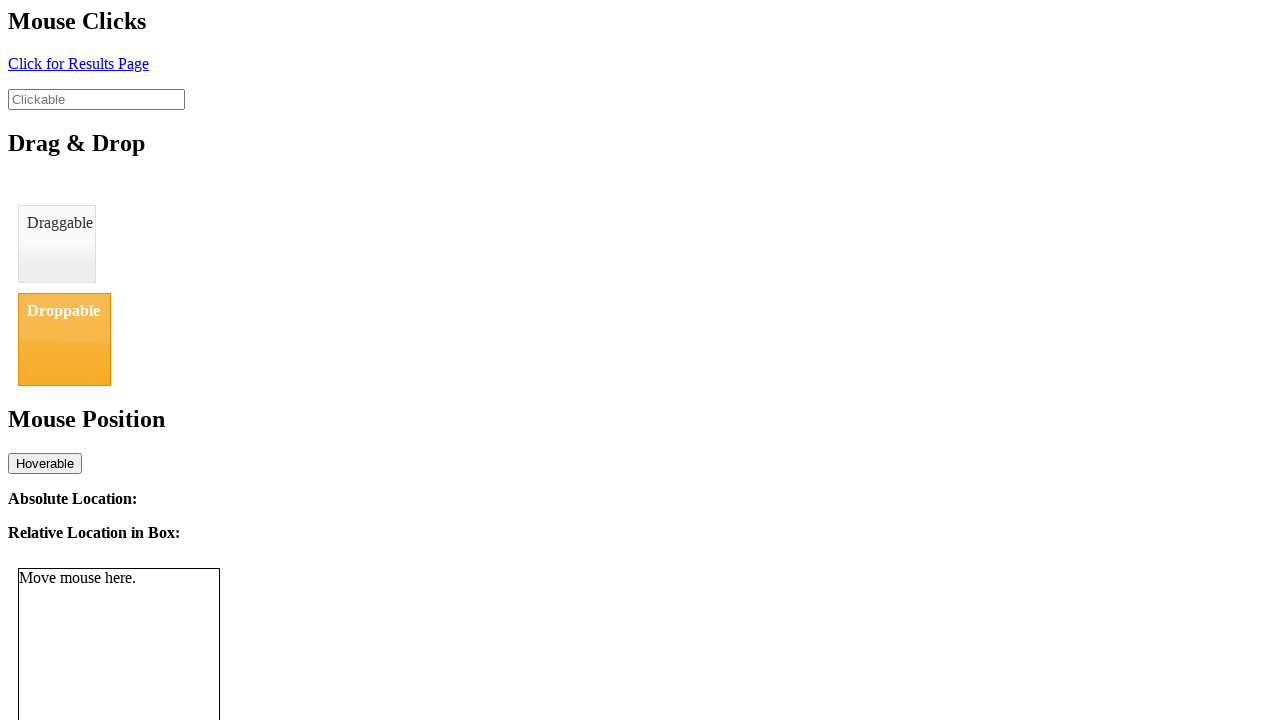

Located the clickable element with ID 'clickable'
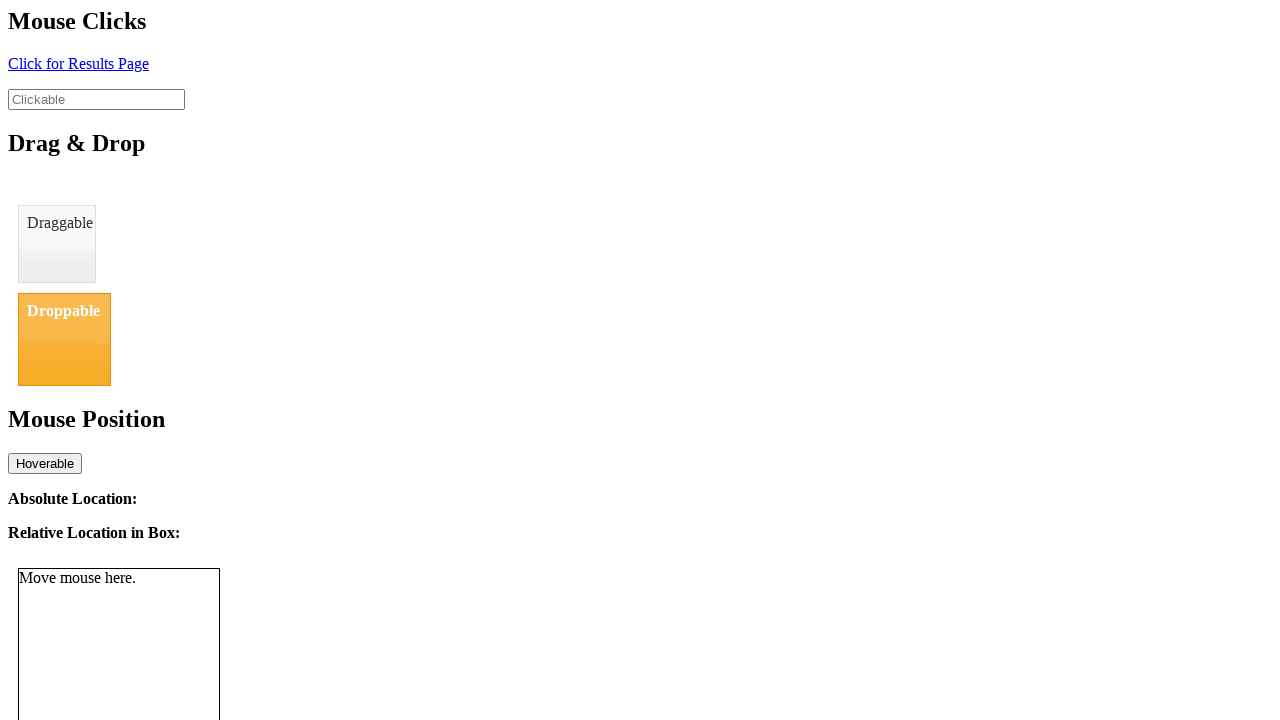

Hovered over the clickable element at (96, 99) on #clickable
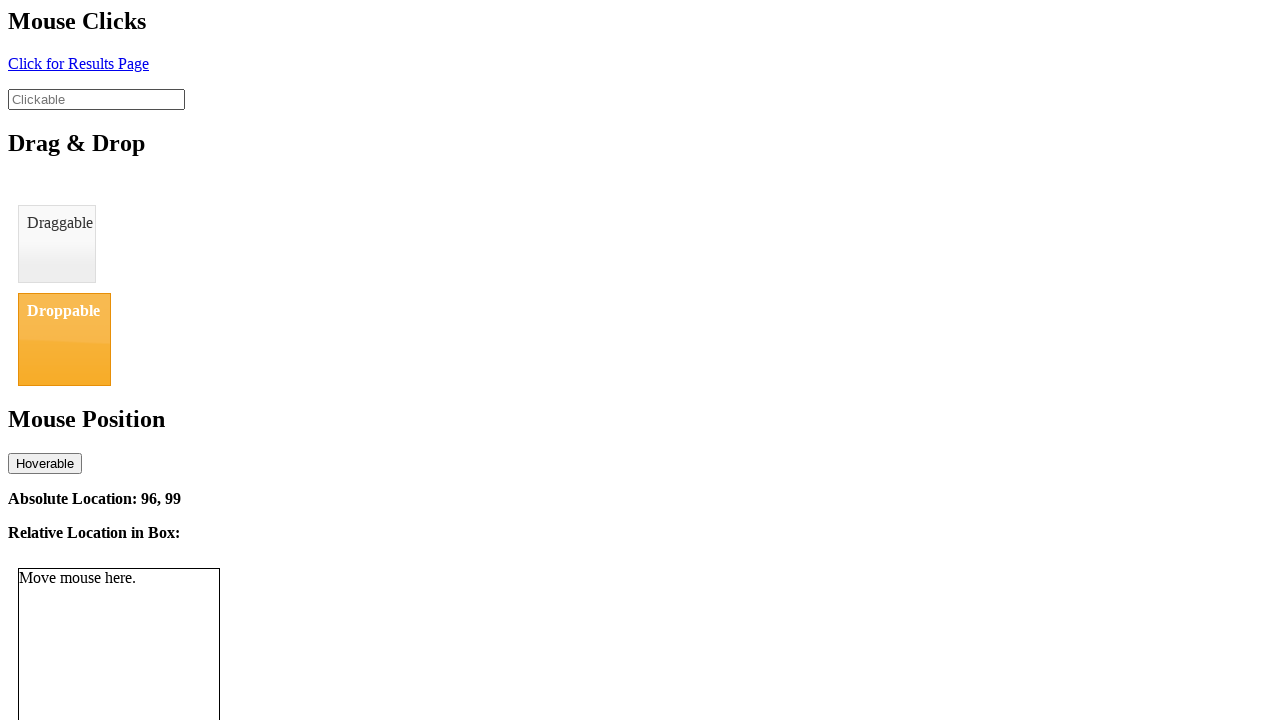

Paused for 1 second
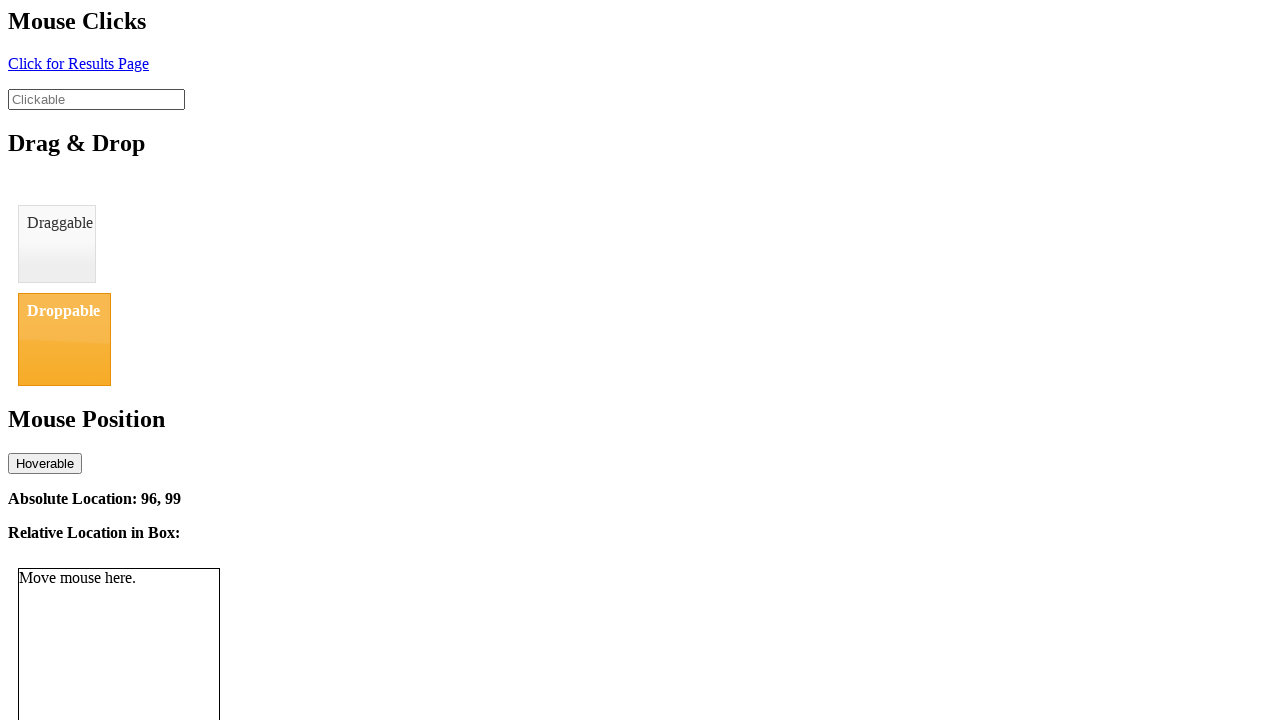

Clicked the element at (96, 99) on #clickable
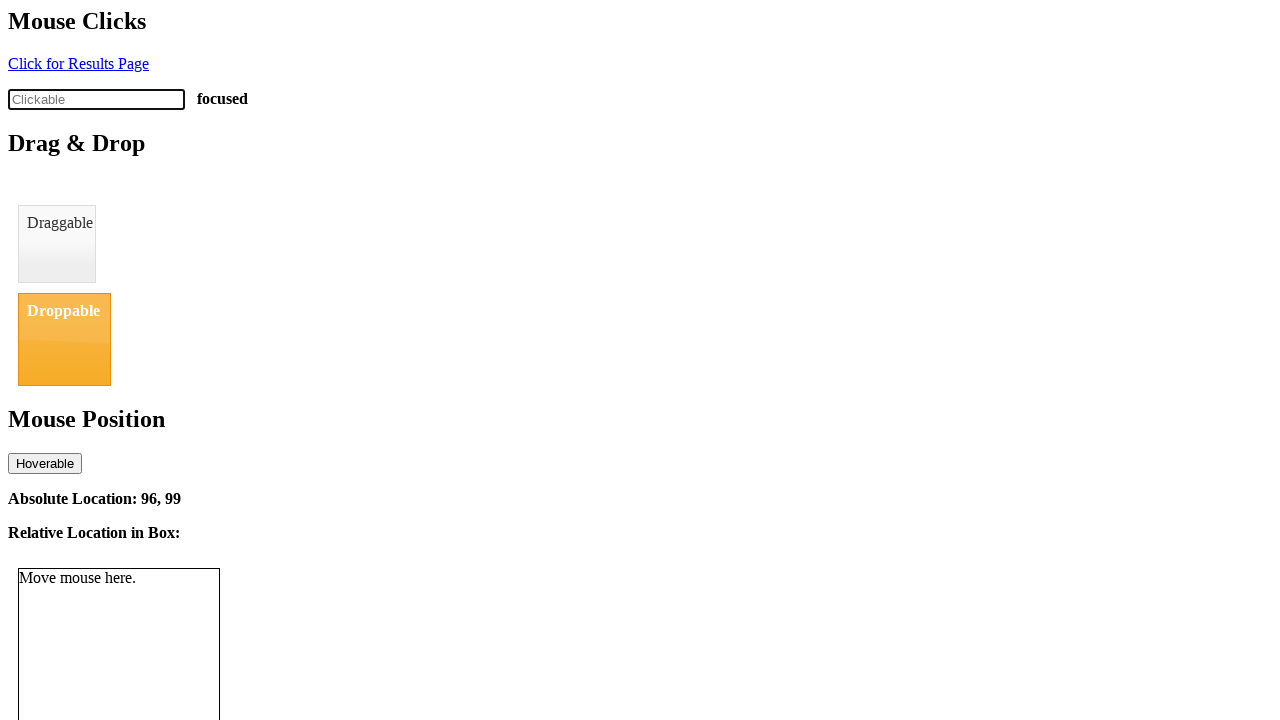

Paused for 1 second
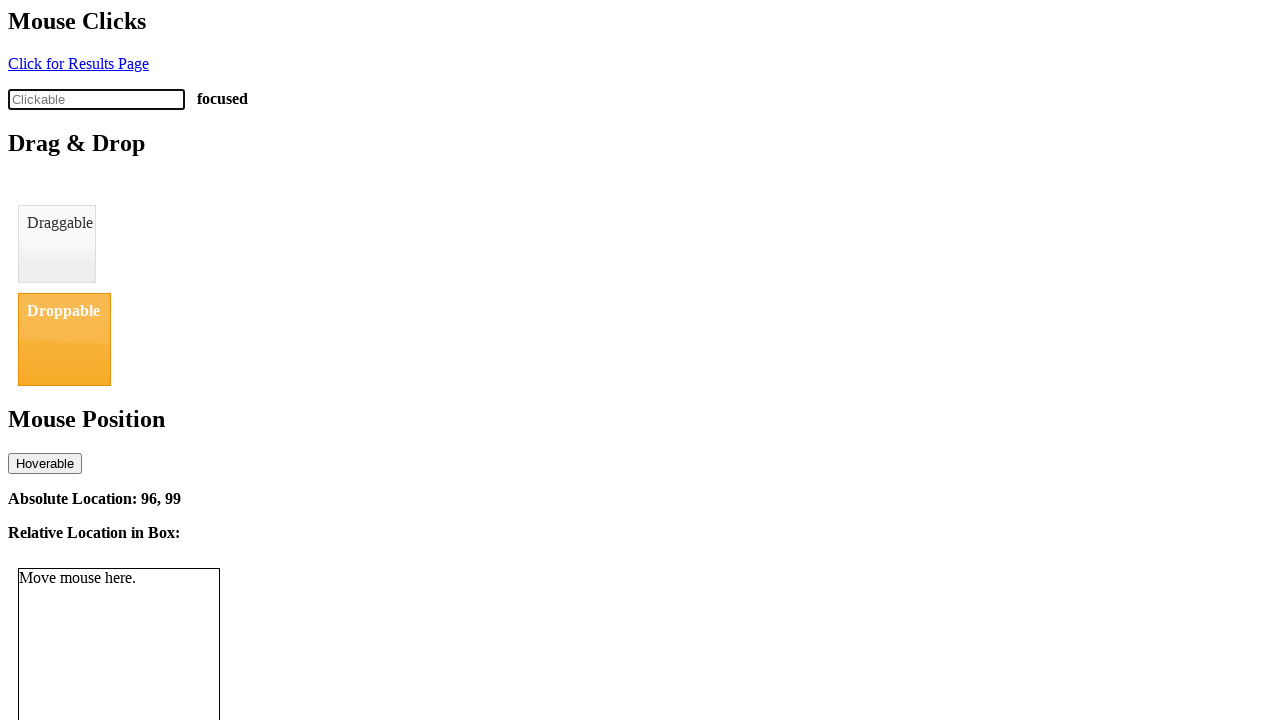

Typed 'abc' using keyboard
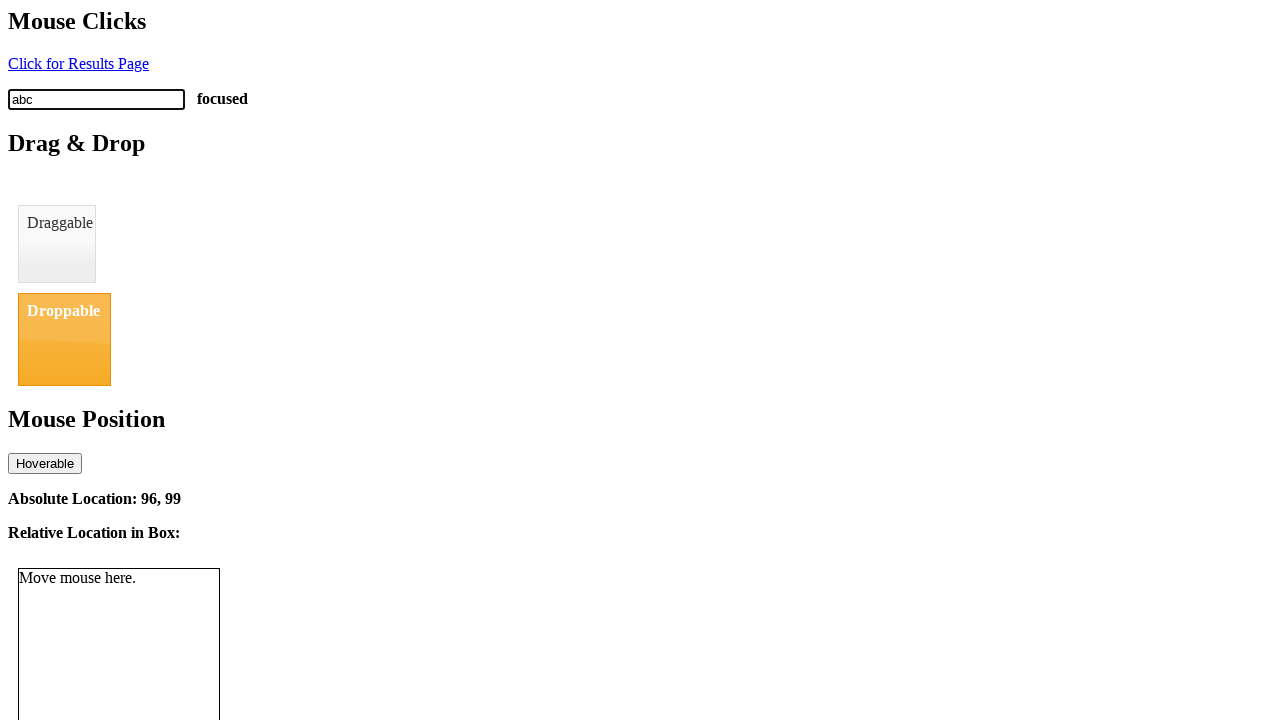

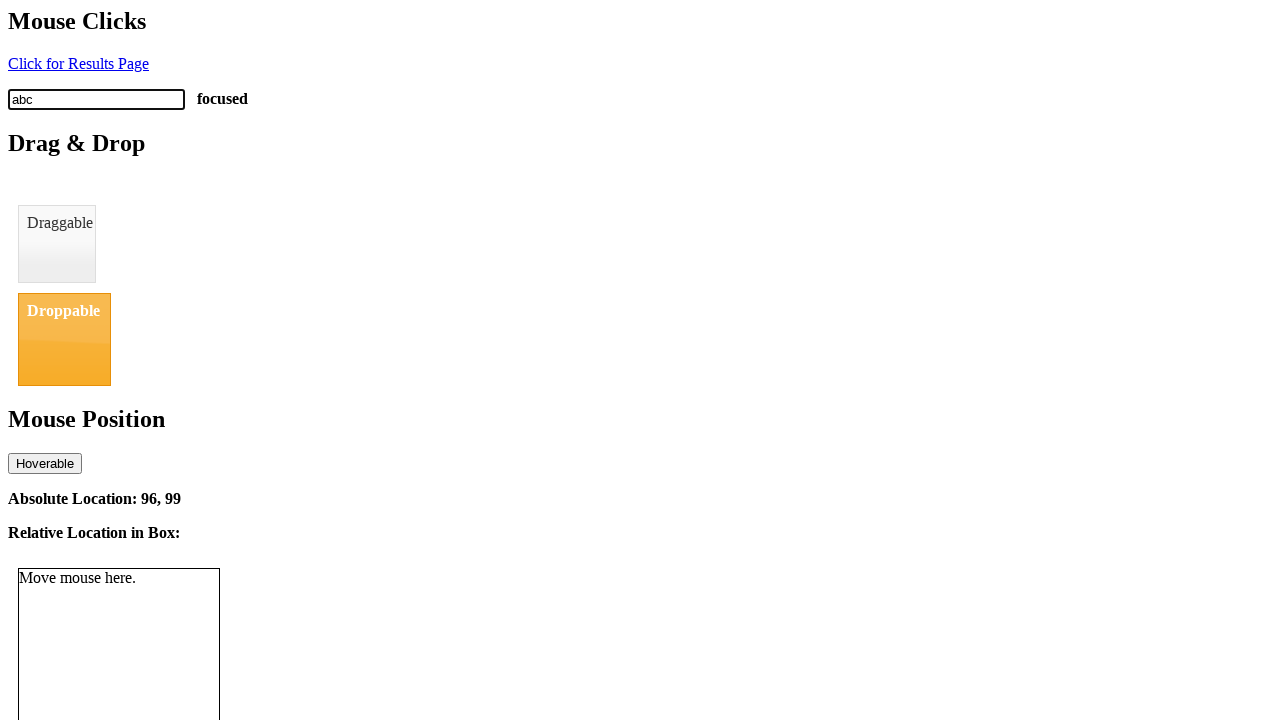